Tests the Add/Remove Elements functionality by clicking the Add Element button, verifying the Delete button appears, clicking Delete, and verifying the page heading is still visible.

Starting URL: https://the-internet.herokuapp.com/add_remove_elements/

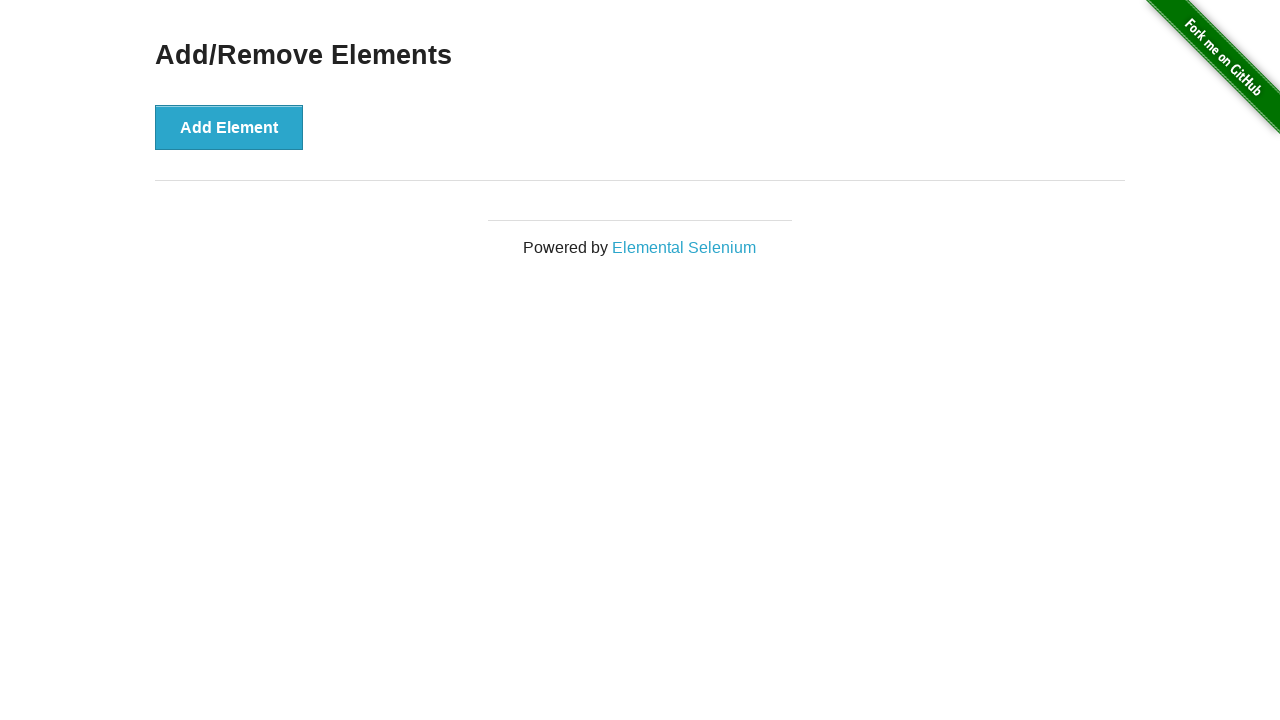

Navigated to Add/Remove Elements page
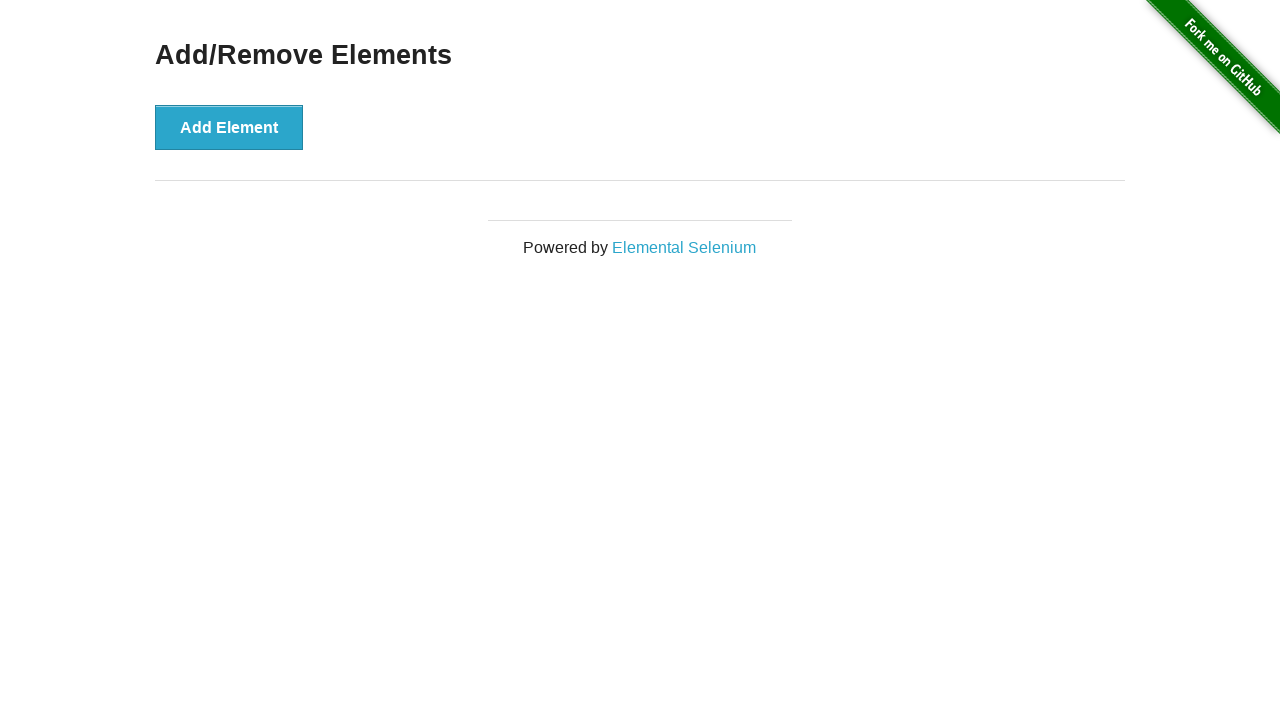

Clicked Add Element button at (229, 127) on button[onclick='addElement()']
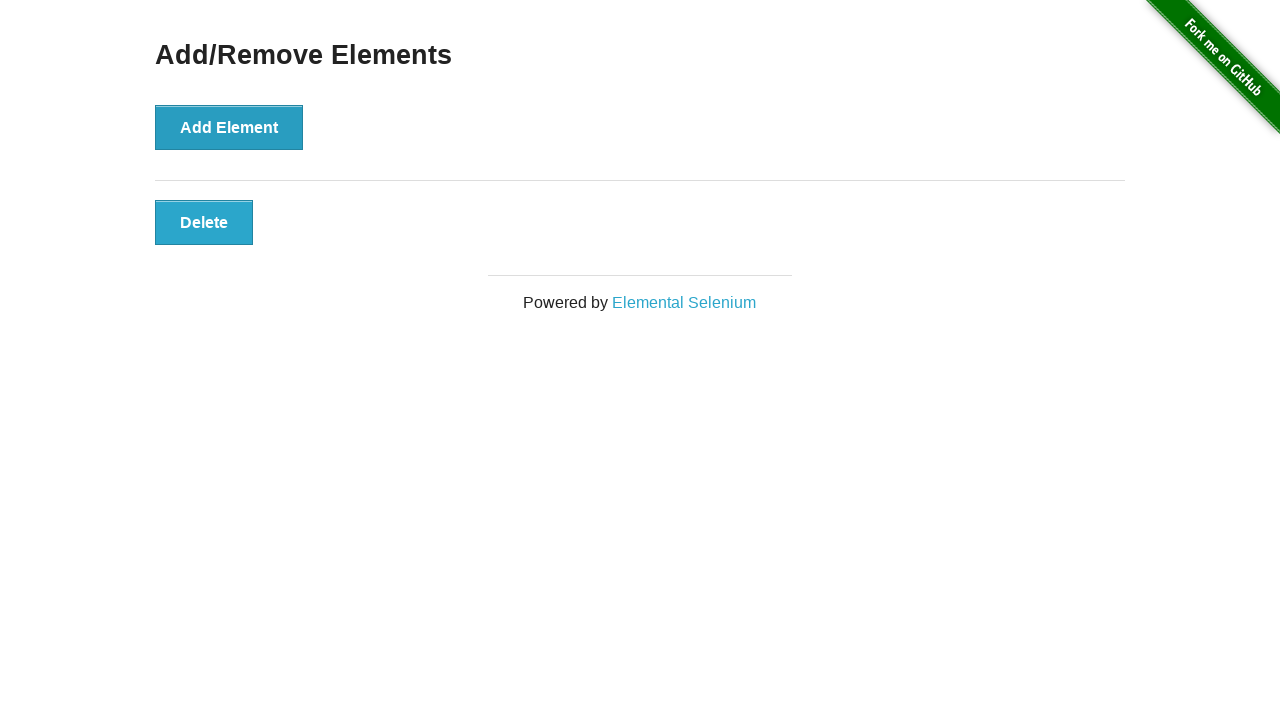

Delete button appeared after adding element
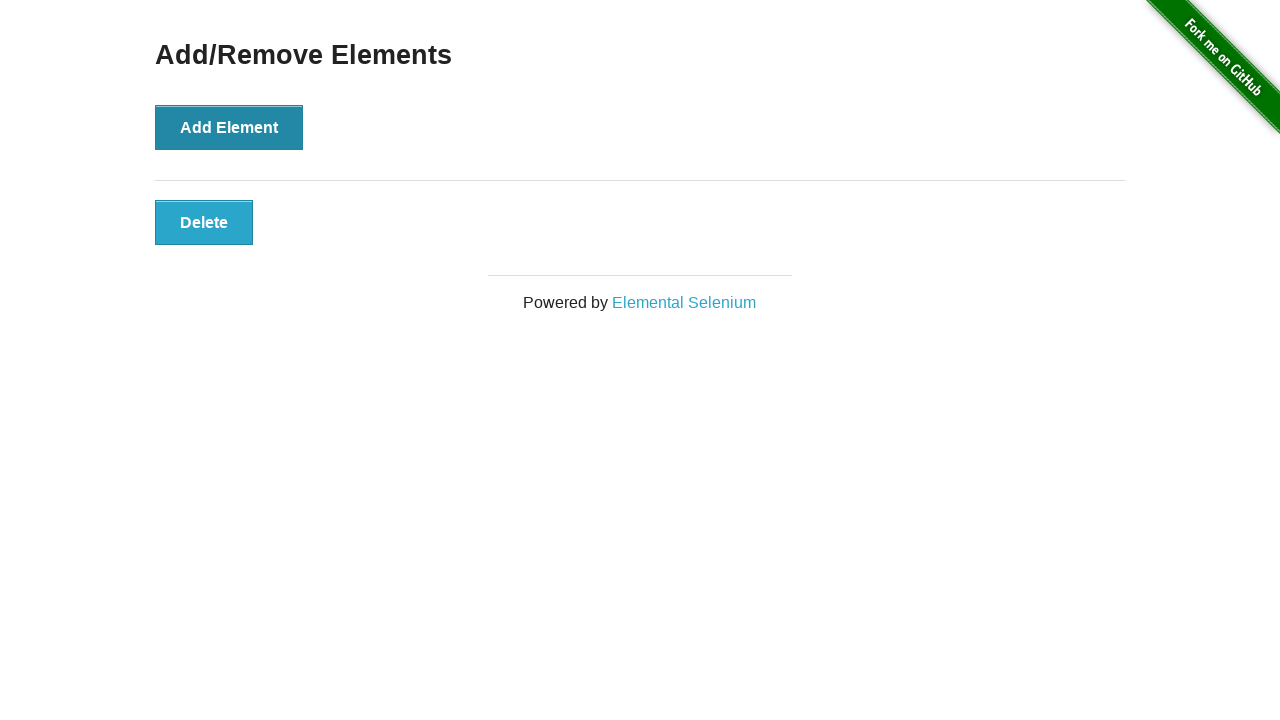

Located Delete button element
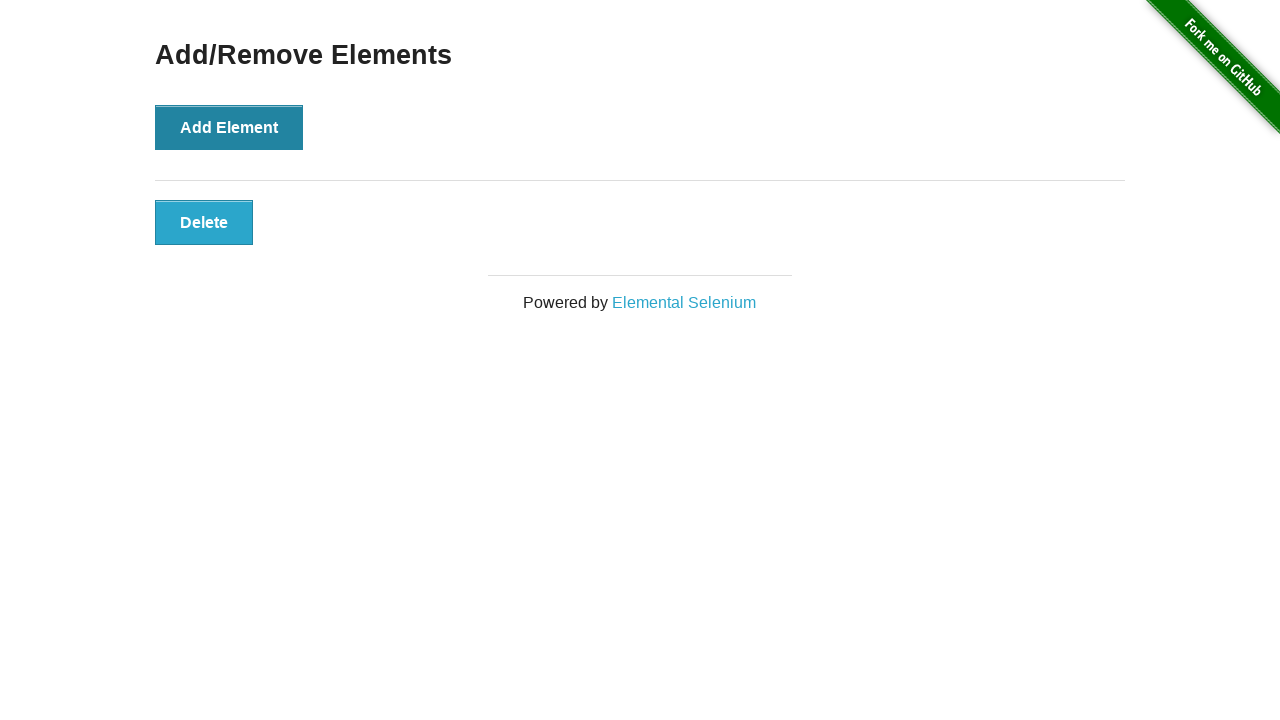

Verified Delete button is visible
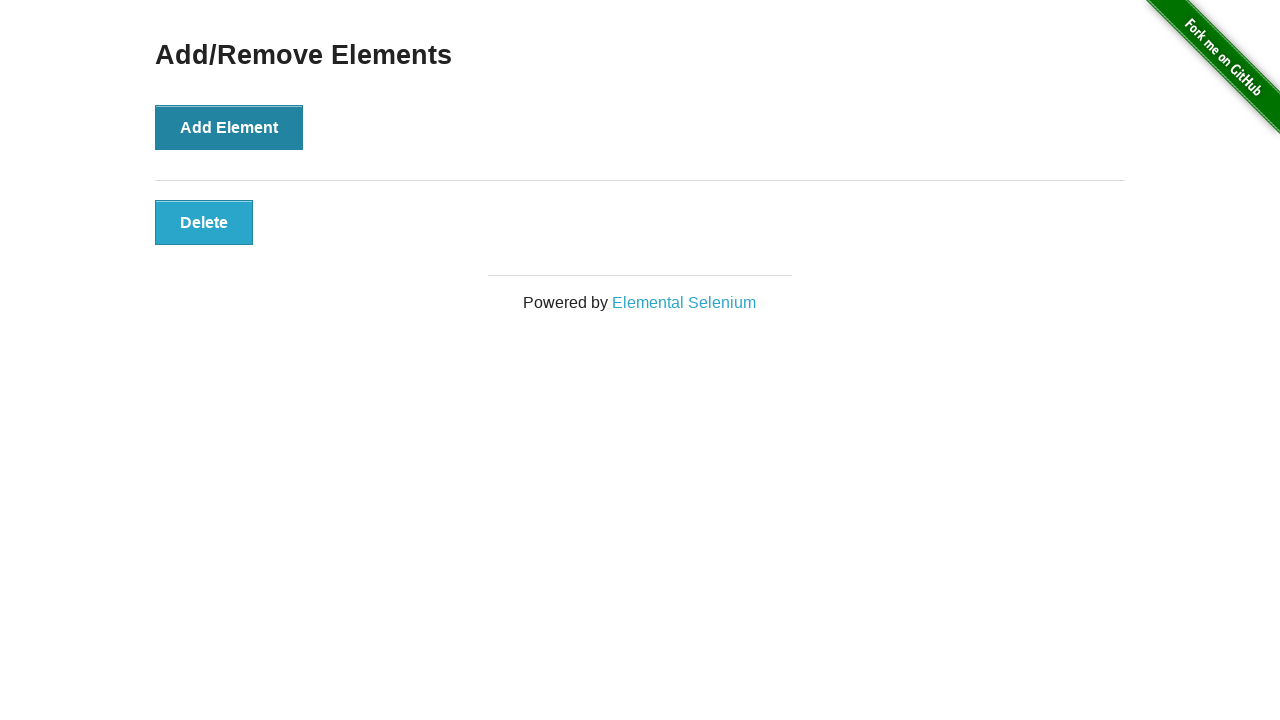

Clicked Delete button at (204, 222) on button[onclick='deleteElement()']
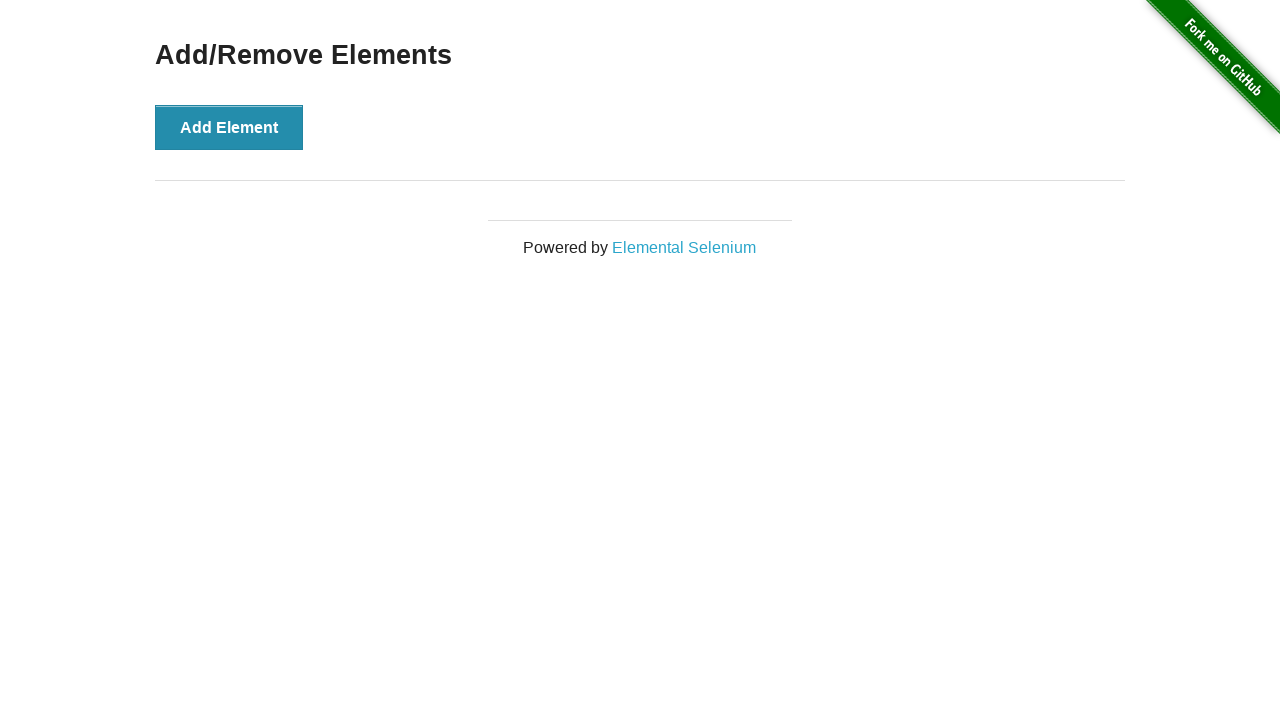

Located page heading
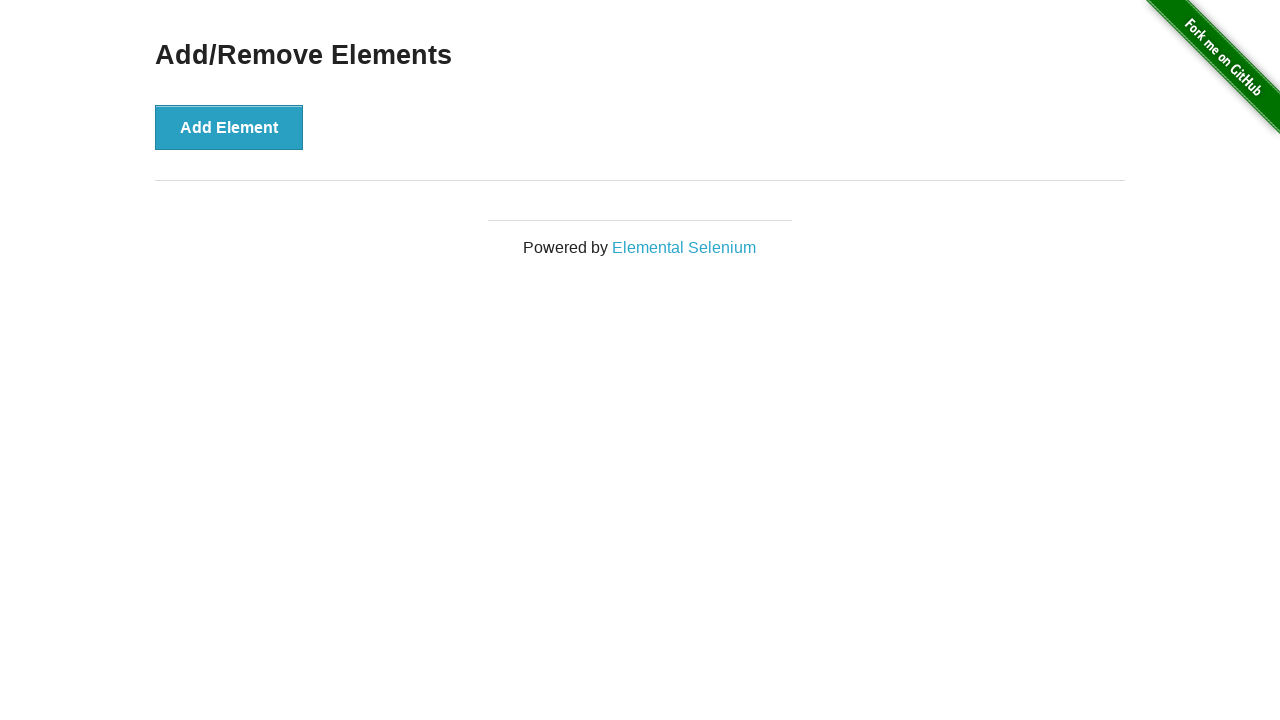

Verified Add/Remove Elements heading is still visible after deleting element
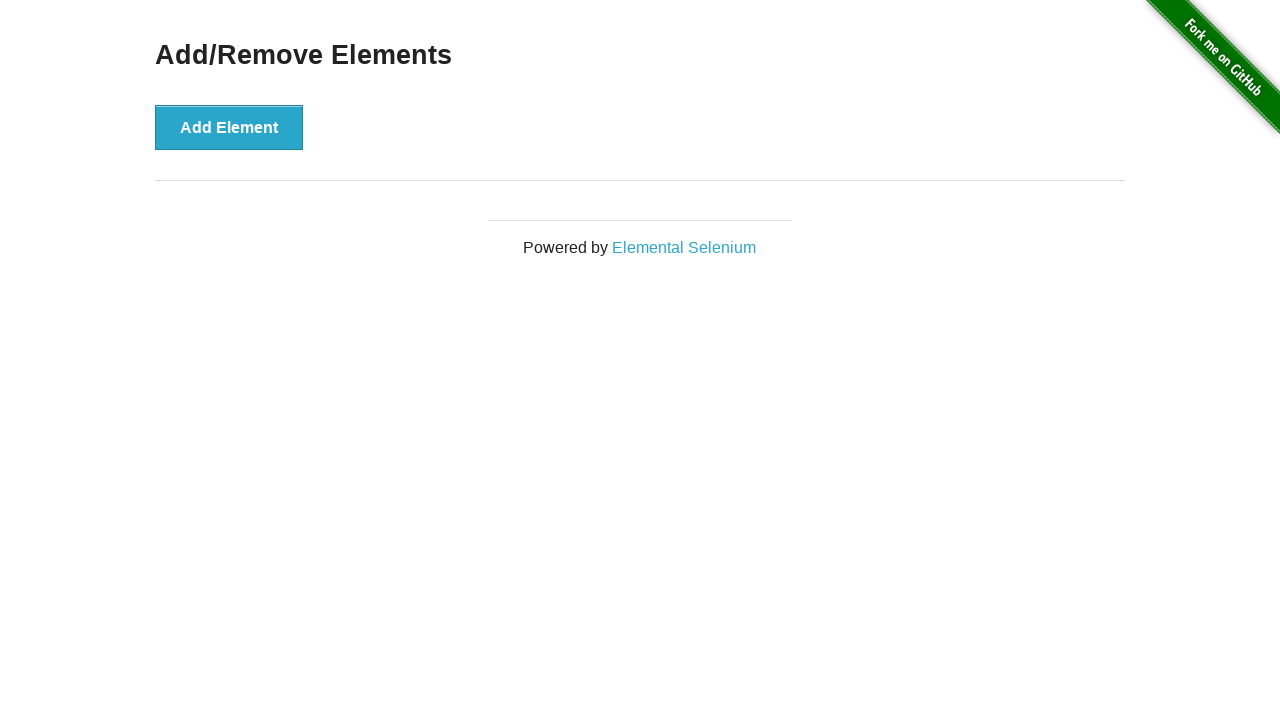

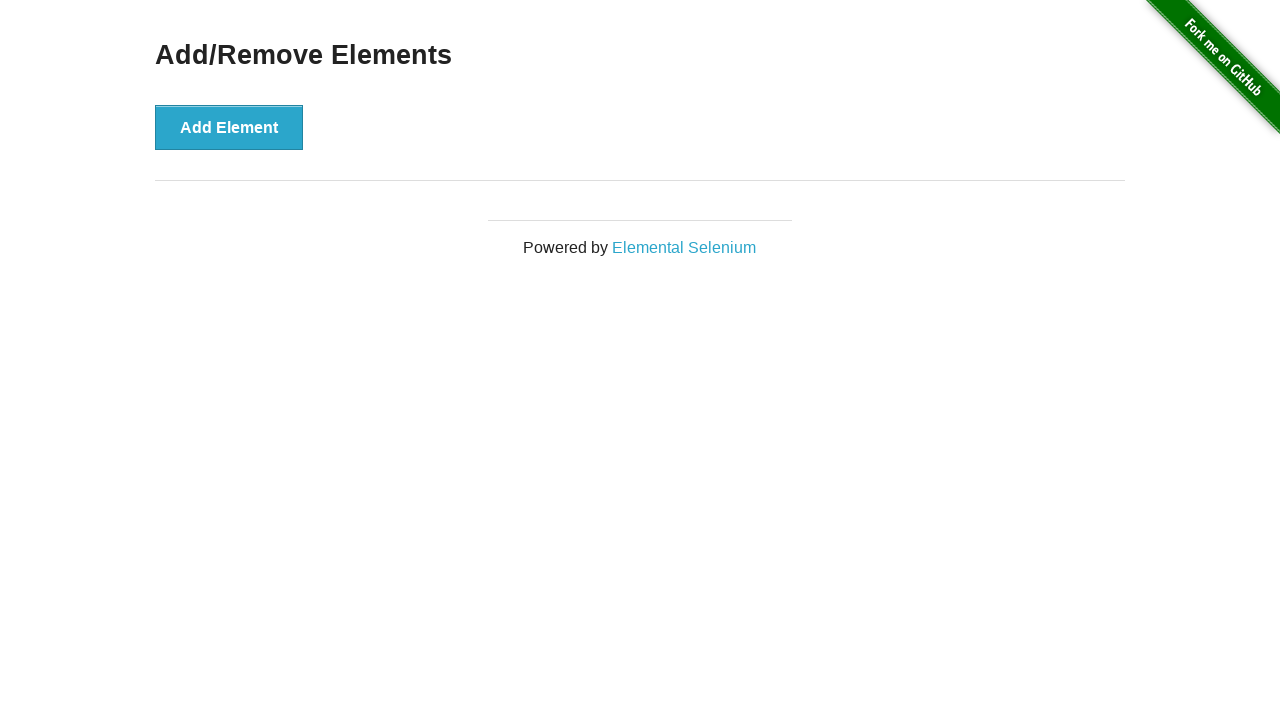